Tests dropdown selection functionality by selecting Option 1 from a dropdown, verifying it's selected, then selecting Option 2 and verifying that selection.

Starting URL: http://the-internet.herokuapp.com/dropdown

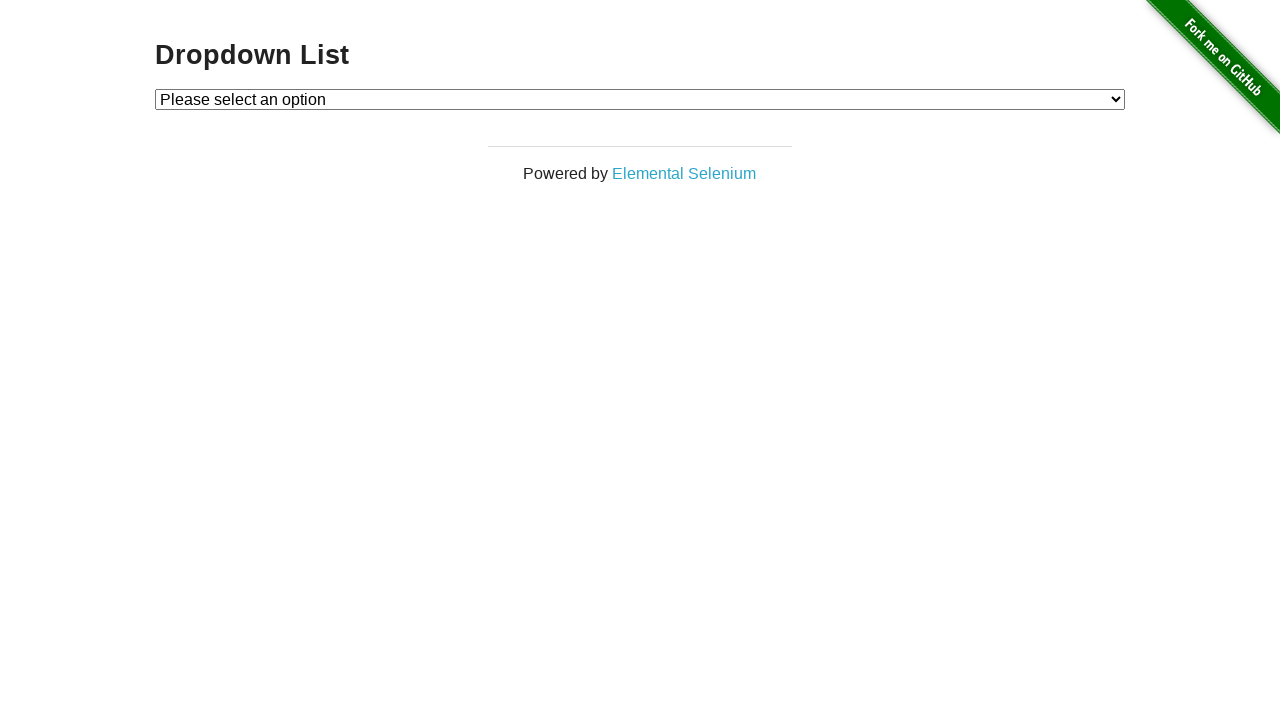

Selected Option 1 from dropdown on #dropdown
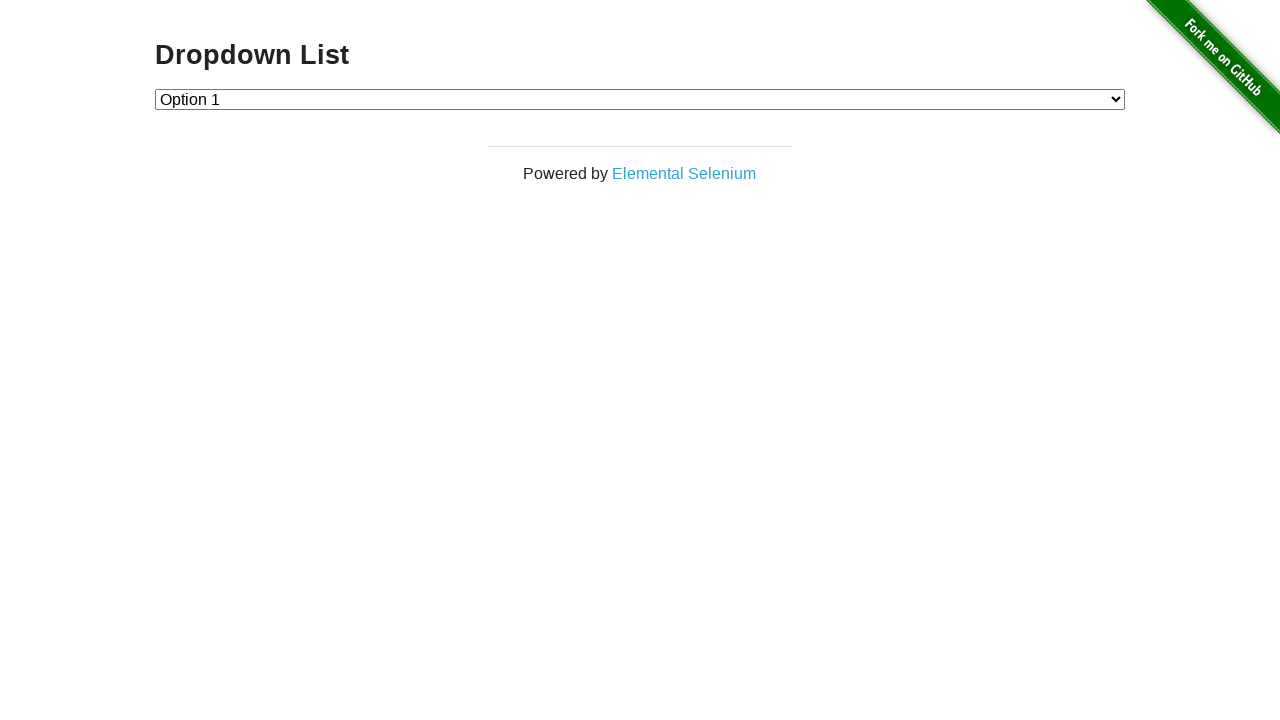

Verified that Option 1 is selected
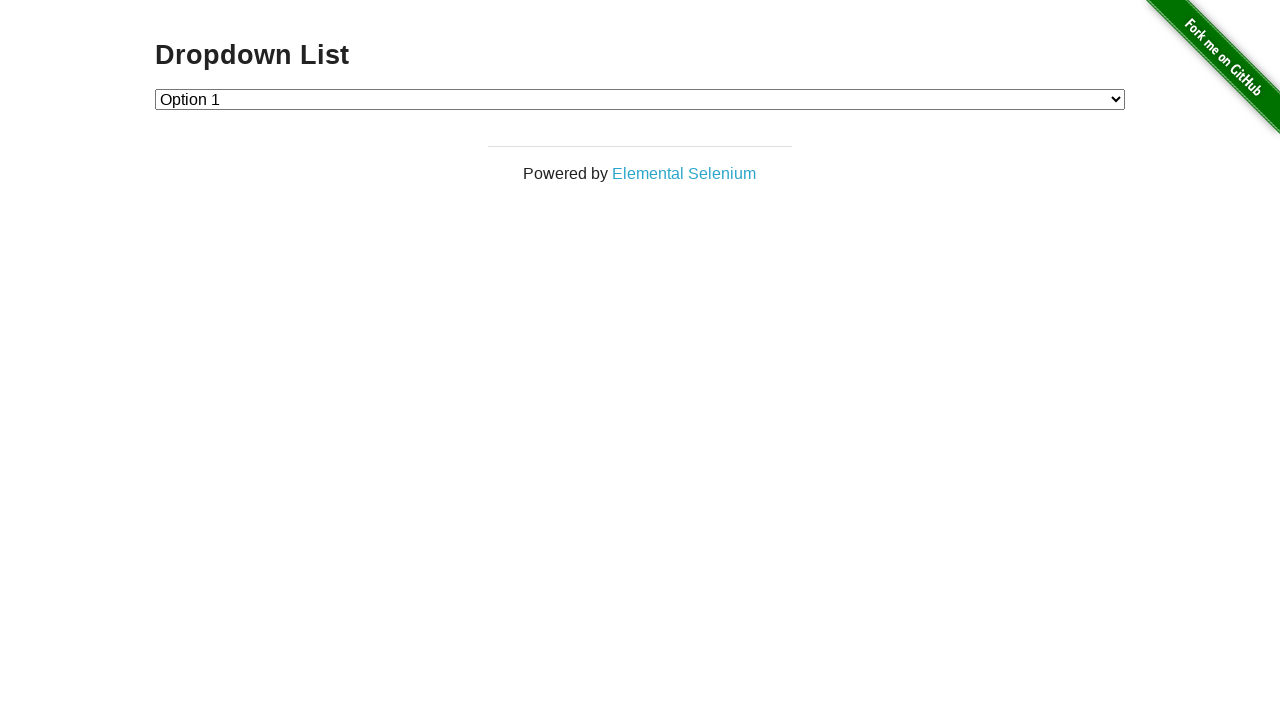

Selected Option 2 from dropdown on #dropdown
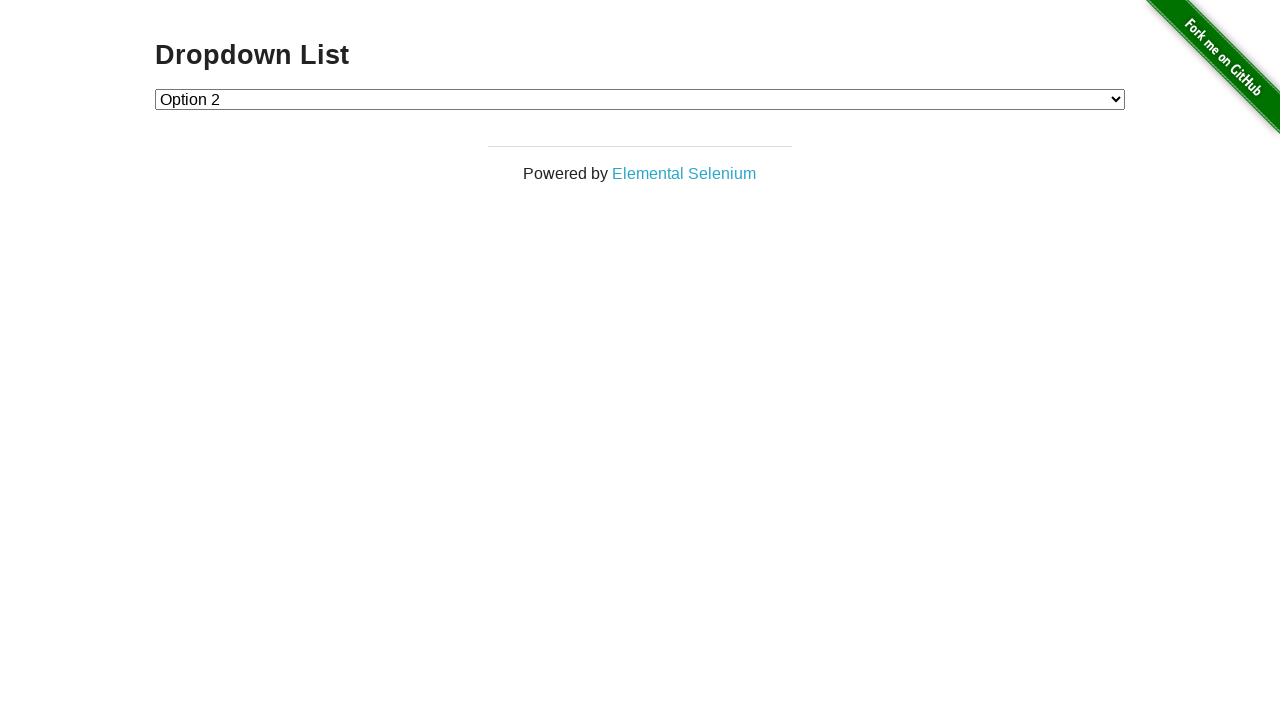

Verified that Option 2 is selected
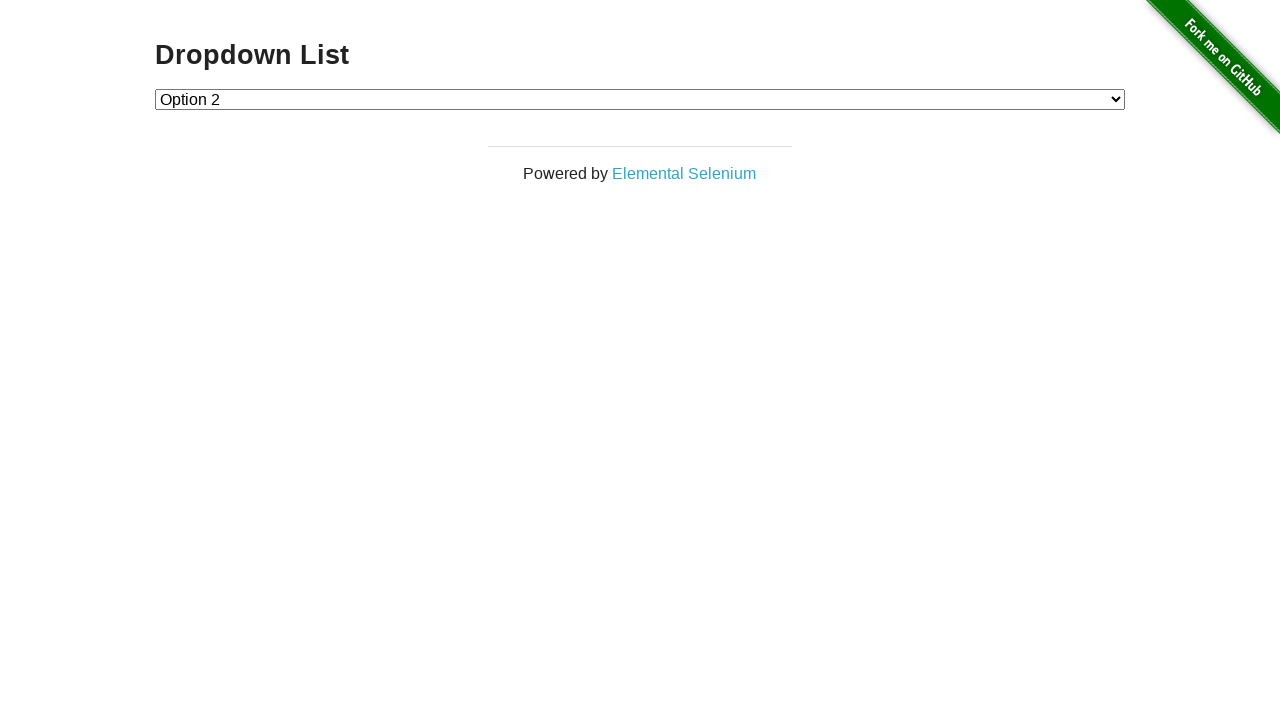

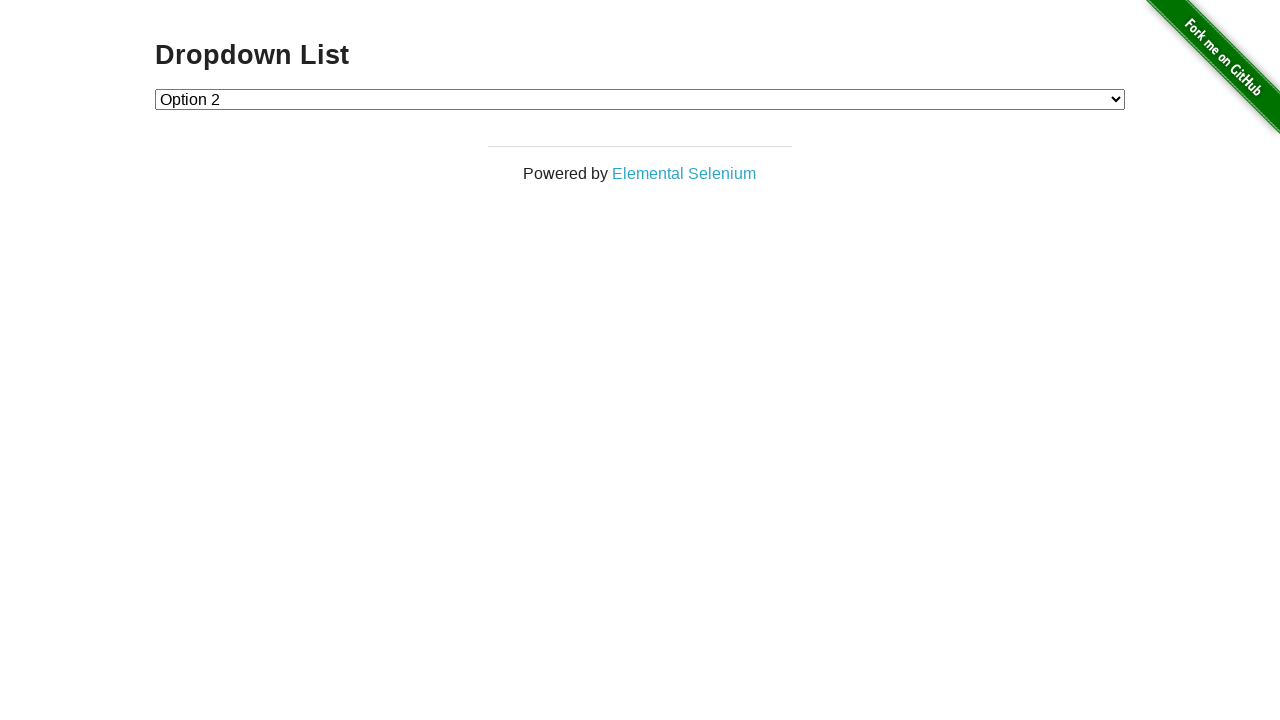